Tests that the Demoblaze homepage loads successfully by navigating to the URL and verifying the main navigation element is displayed

Starting URL: https://www.demoblaze.com/

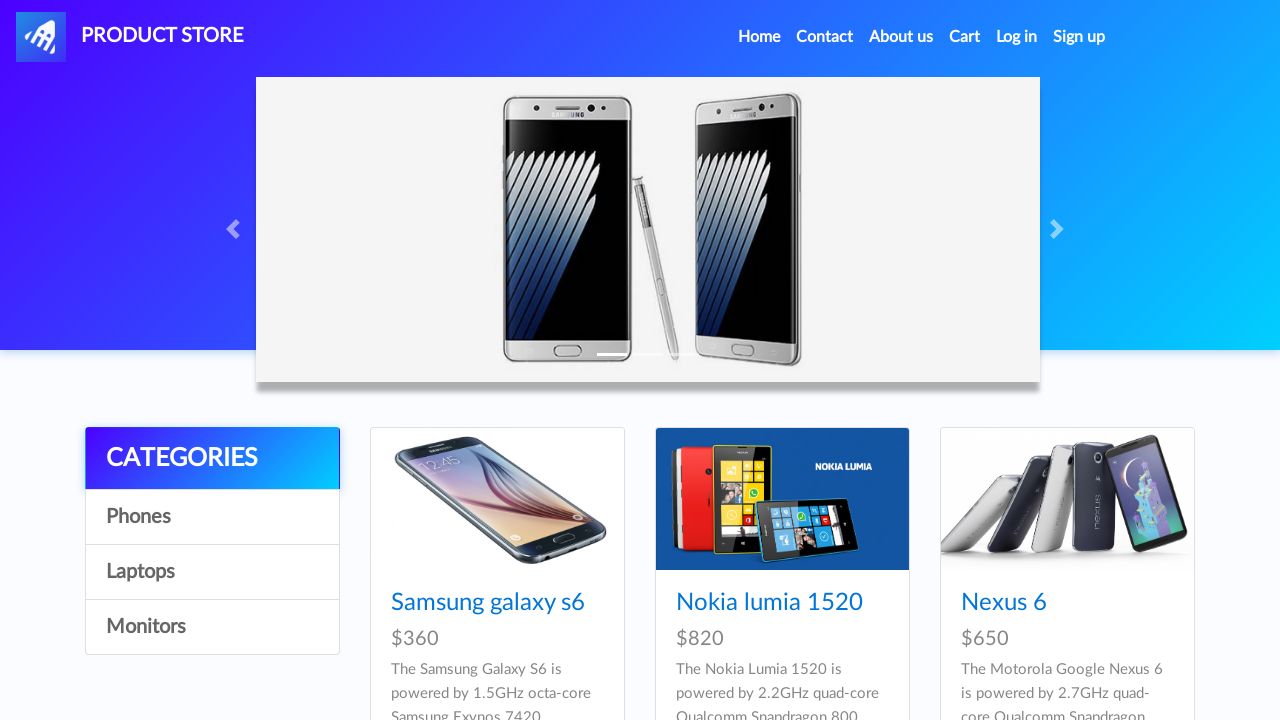

Navigated to Demoblaze homepage at https://www.demoblaze.com/
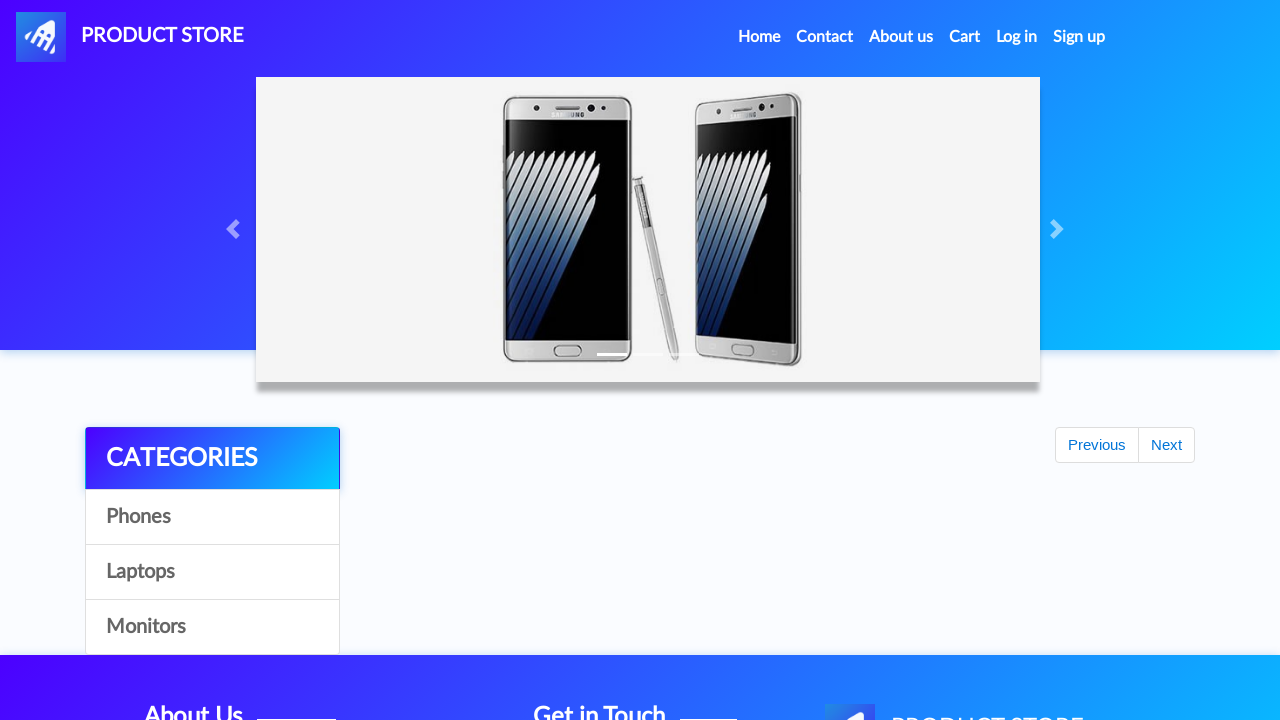

Main navigation element (#nava) is displayed
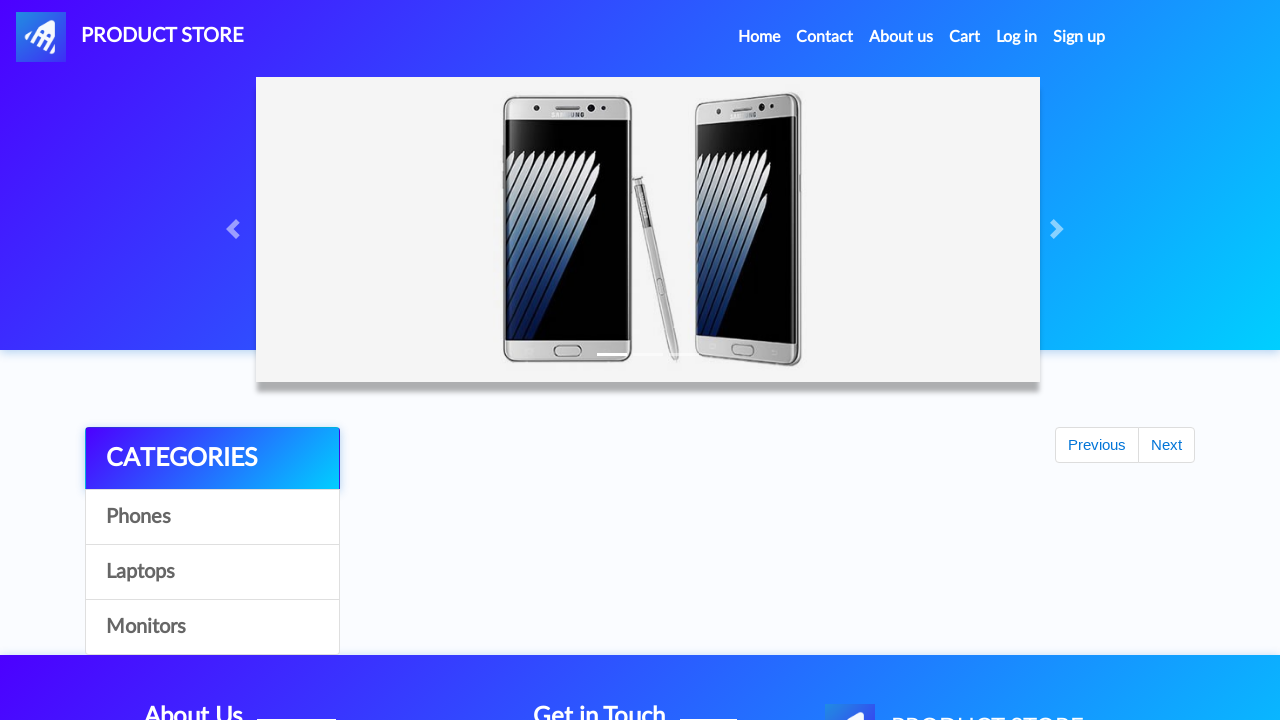

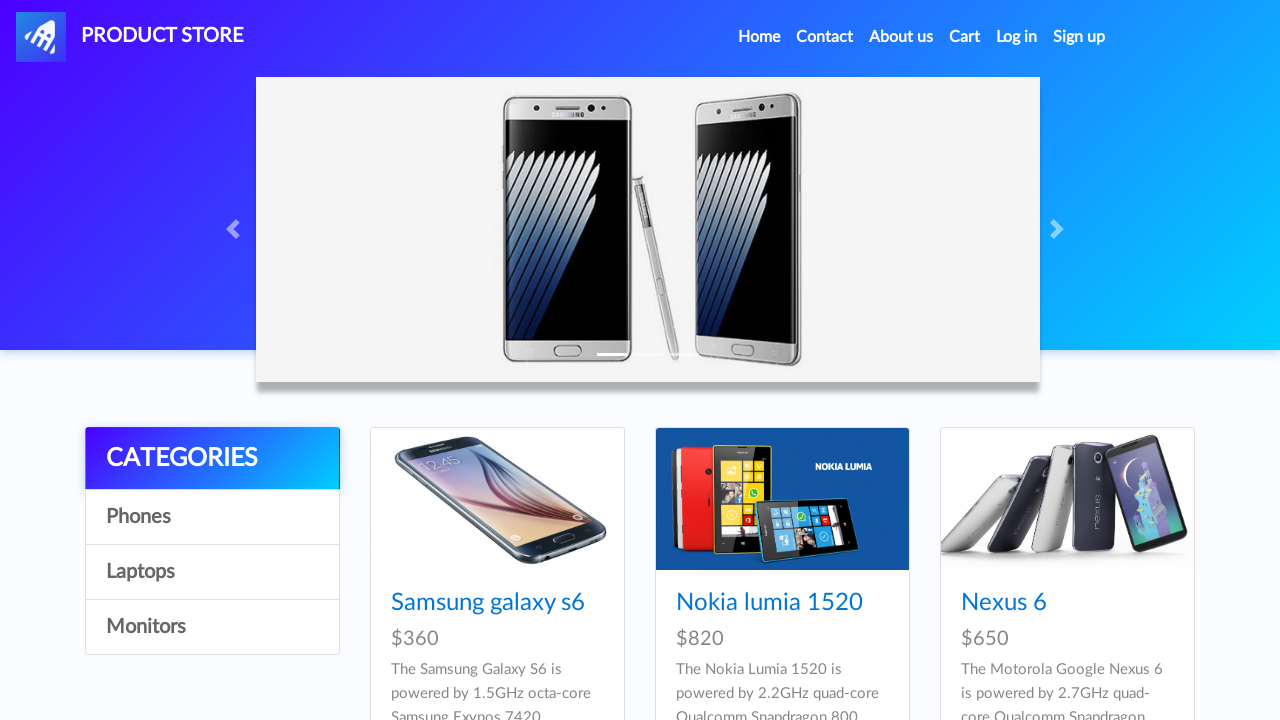